Tests scrolling functionality by scrolling down to the copyright section and then back up to the top of the page

Starting URL: https://www.techtorialacademy.com/

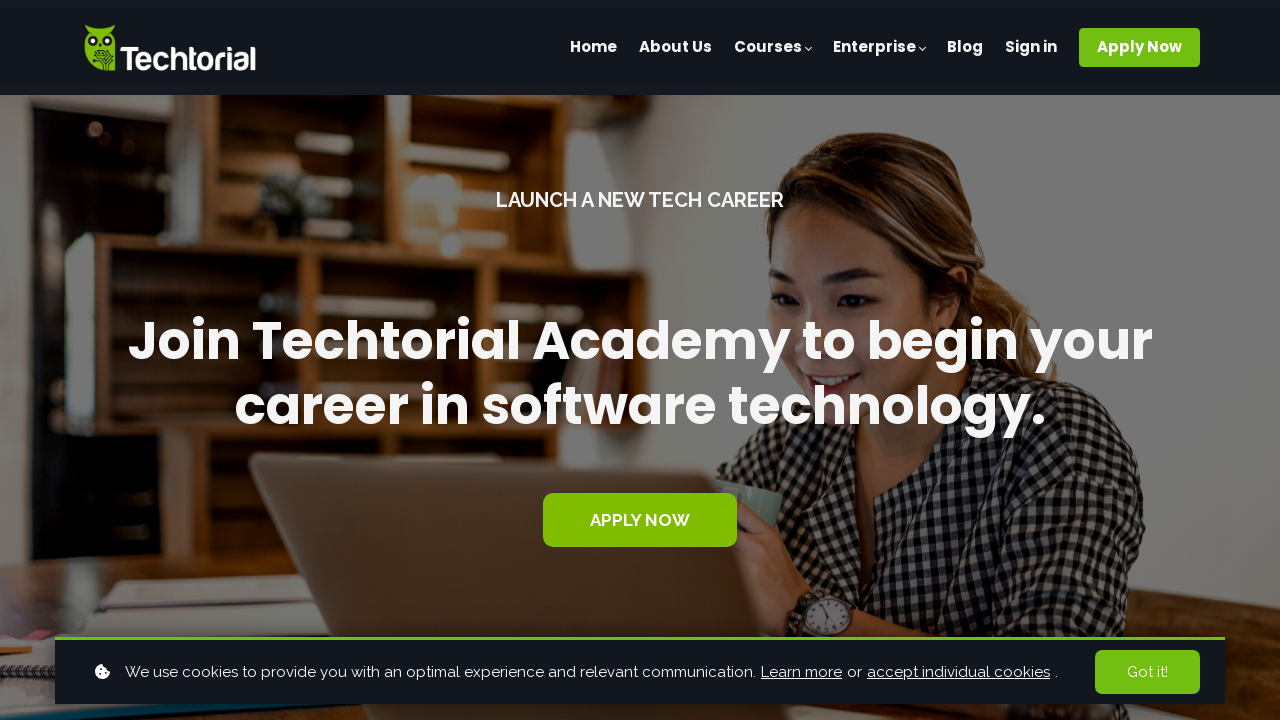

Navigated to Techtorial Academy homepage
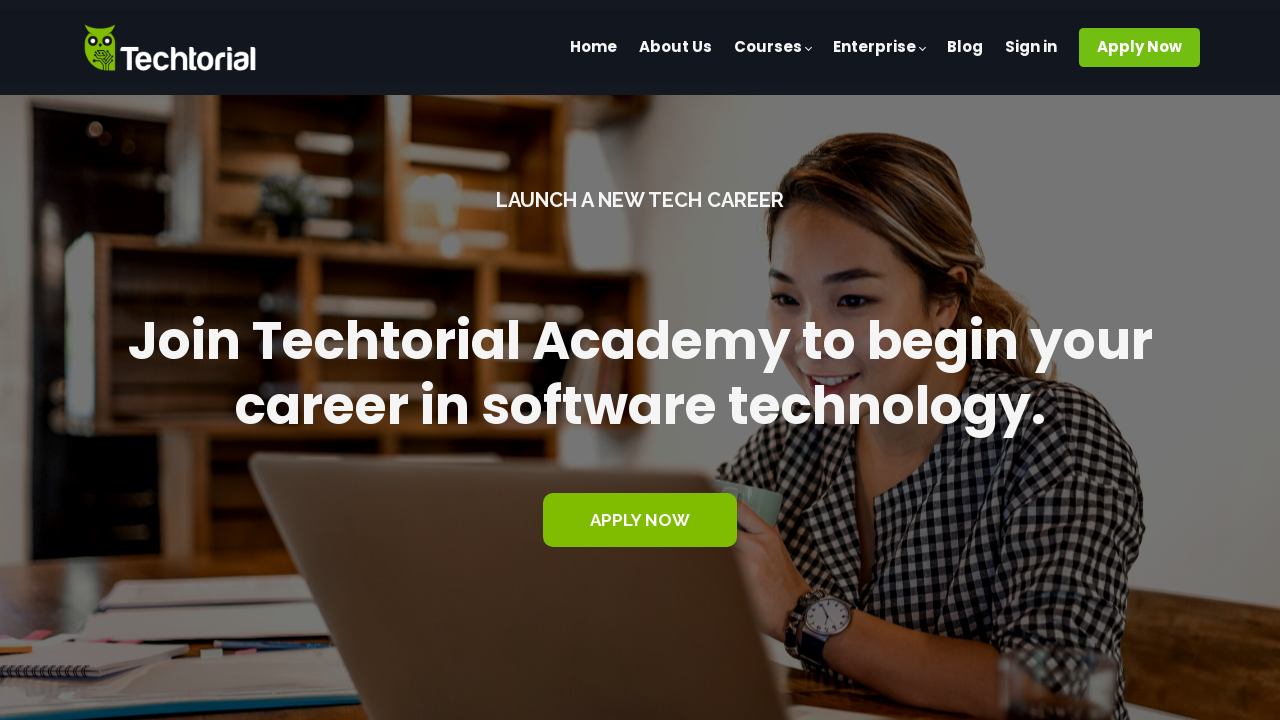

Scrolled down to copyright section at bottom of page
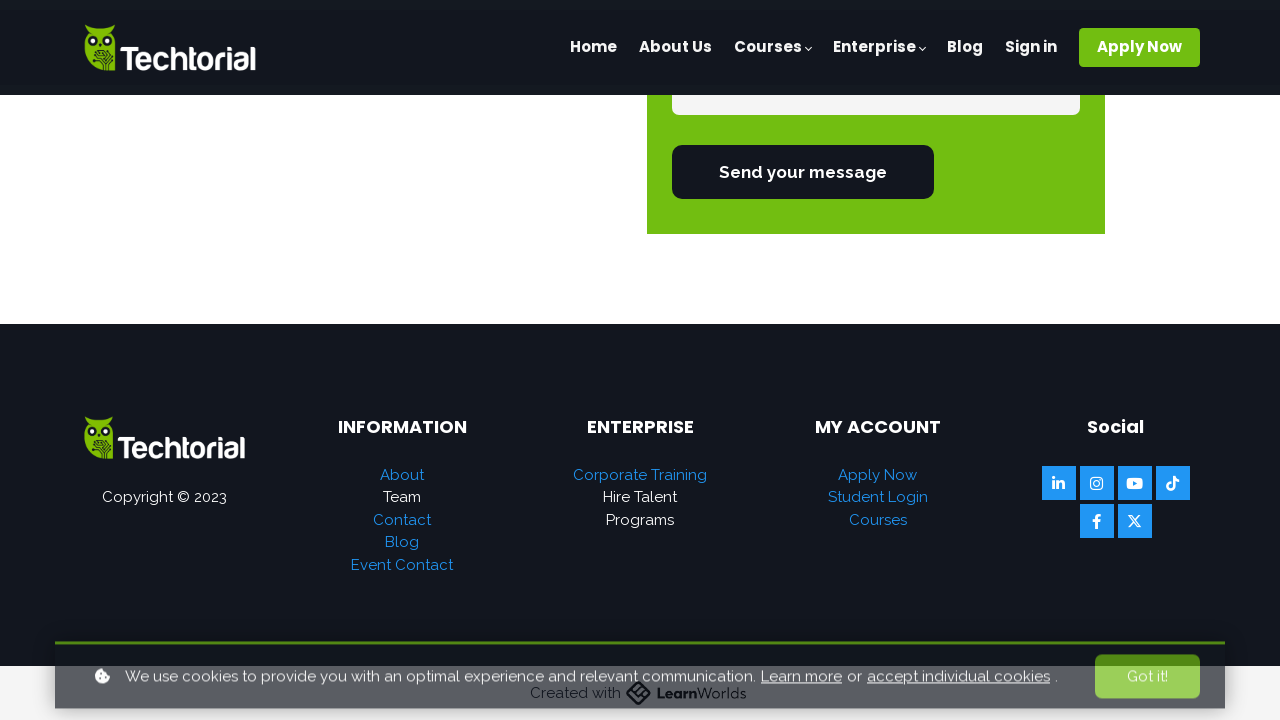

Waited 1 second to observe scroll position
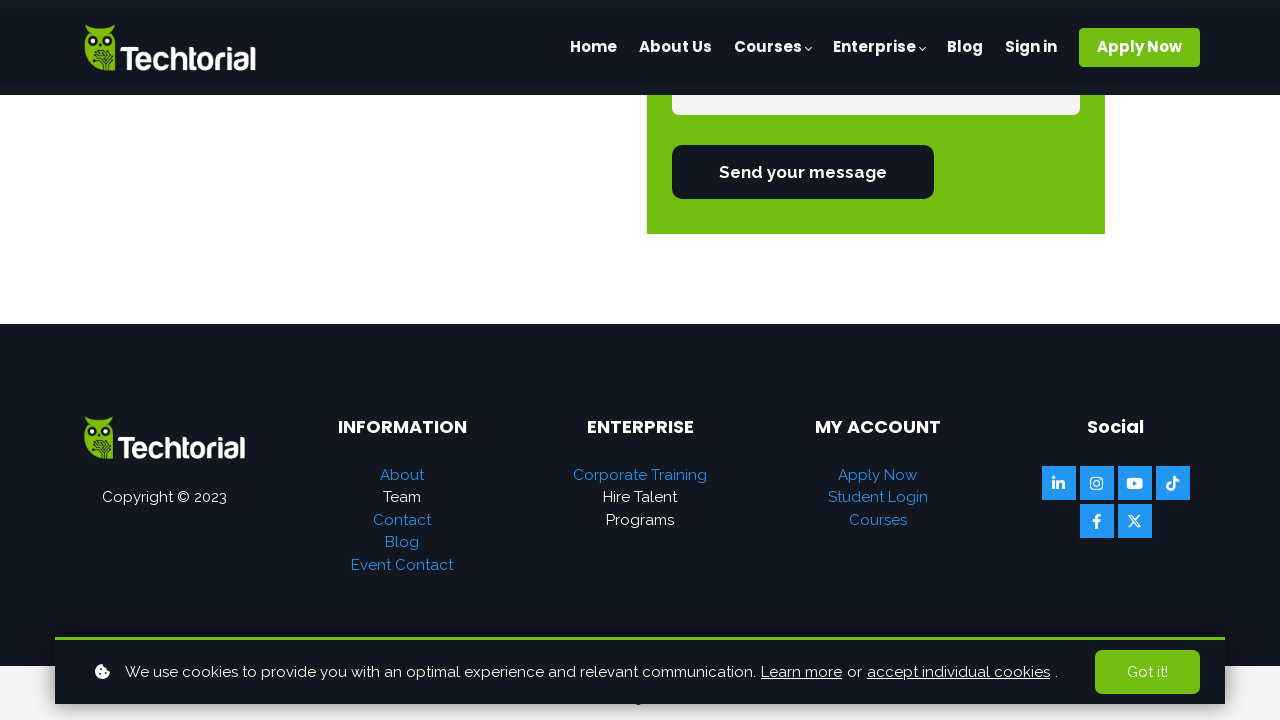

Scrolled back up to top heading 'LAUNCH A NEW TECH CAREER'
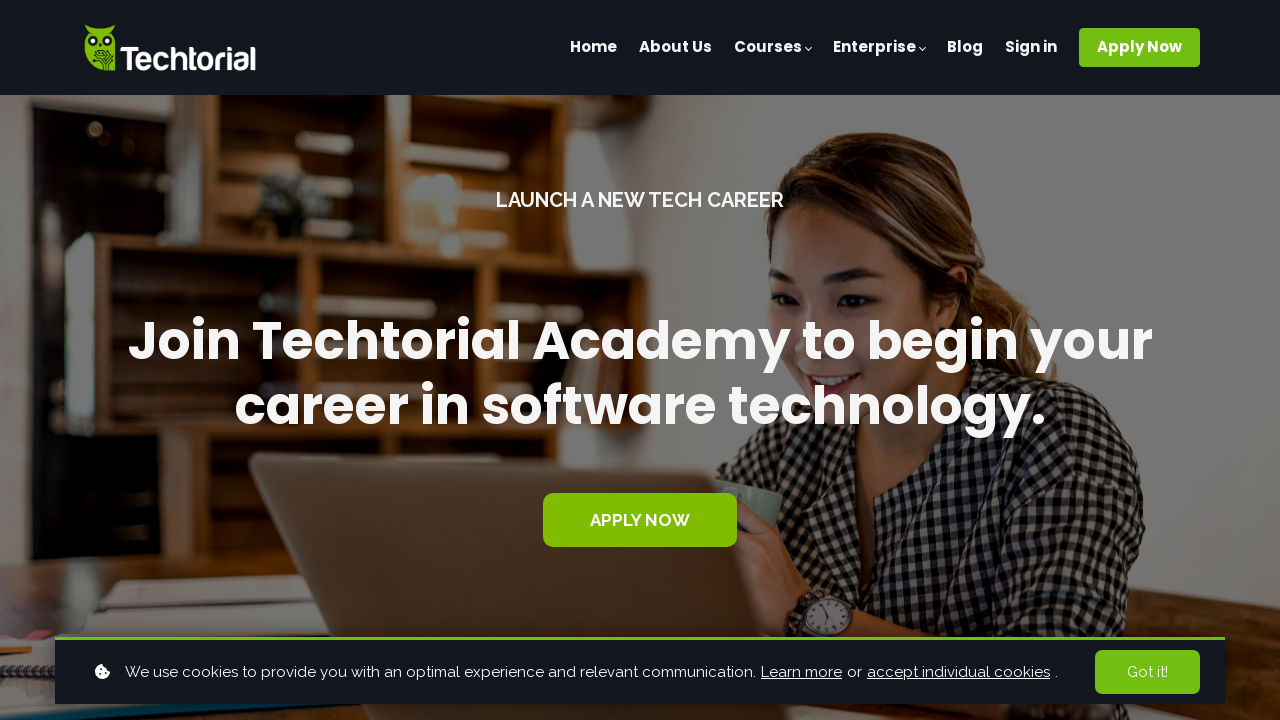

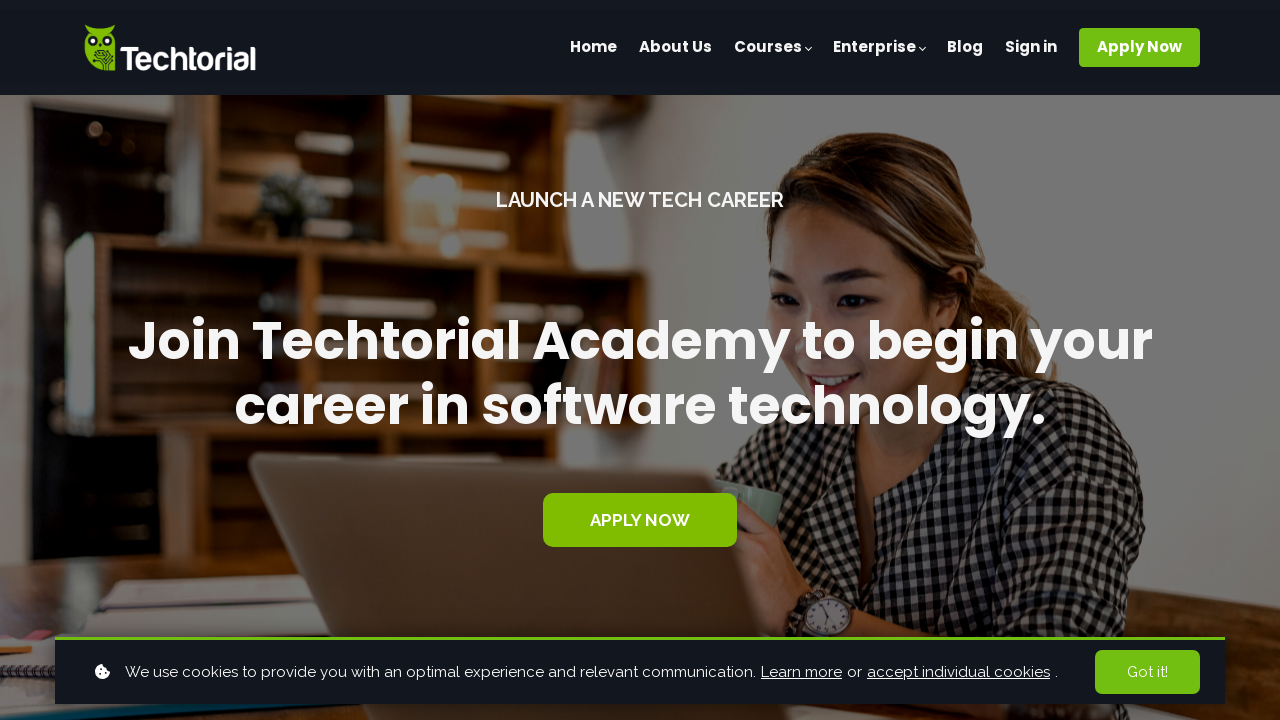